Tests the search functionality on Python.org by entering "pycon" in the search box and submitting the search form, then verifying results are returned.

Starting URL: http://www.python.org

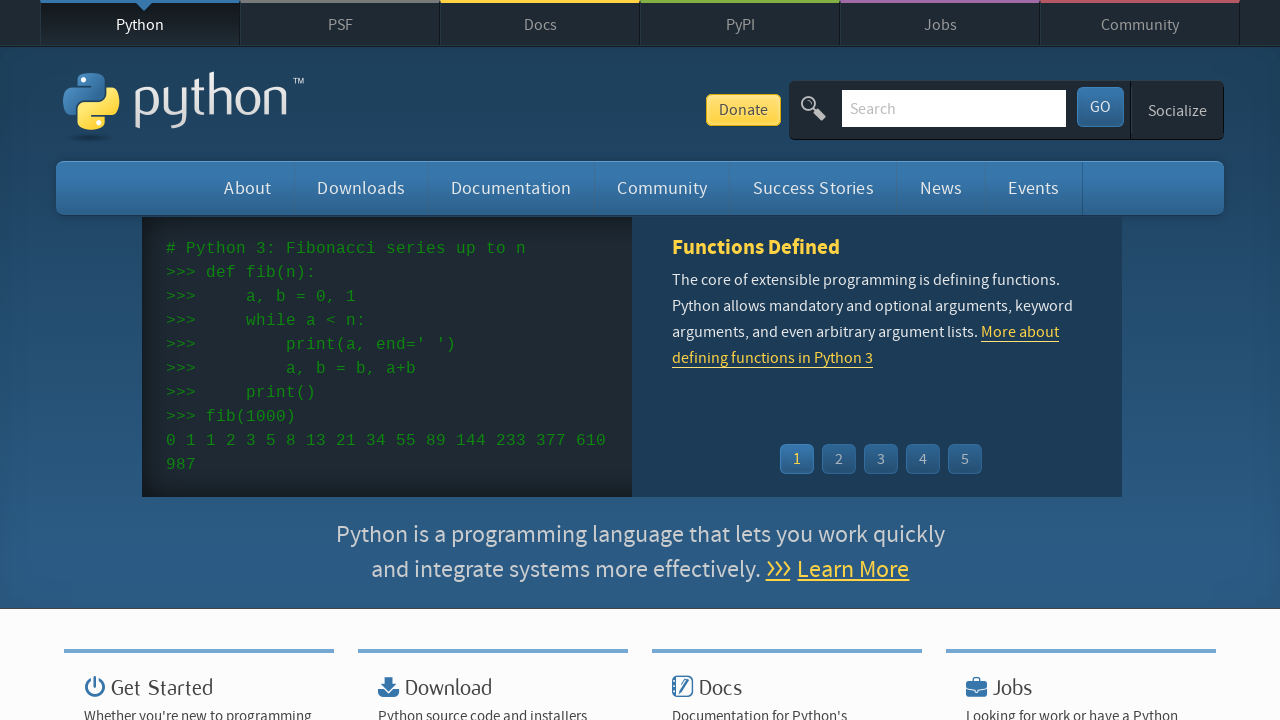

Verified page title contains 'Python'
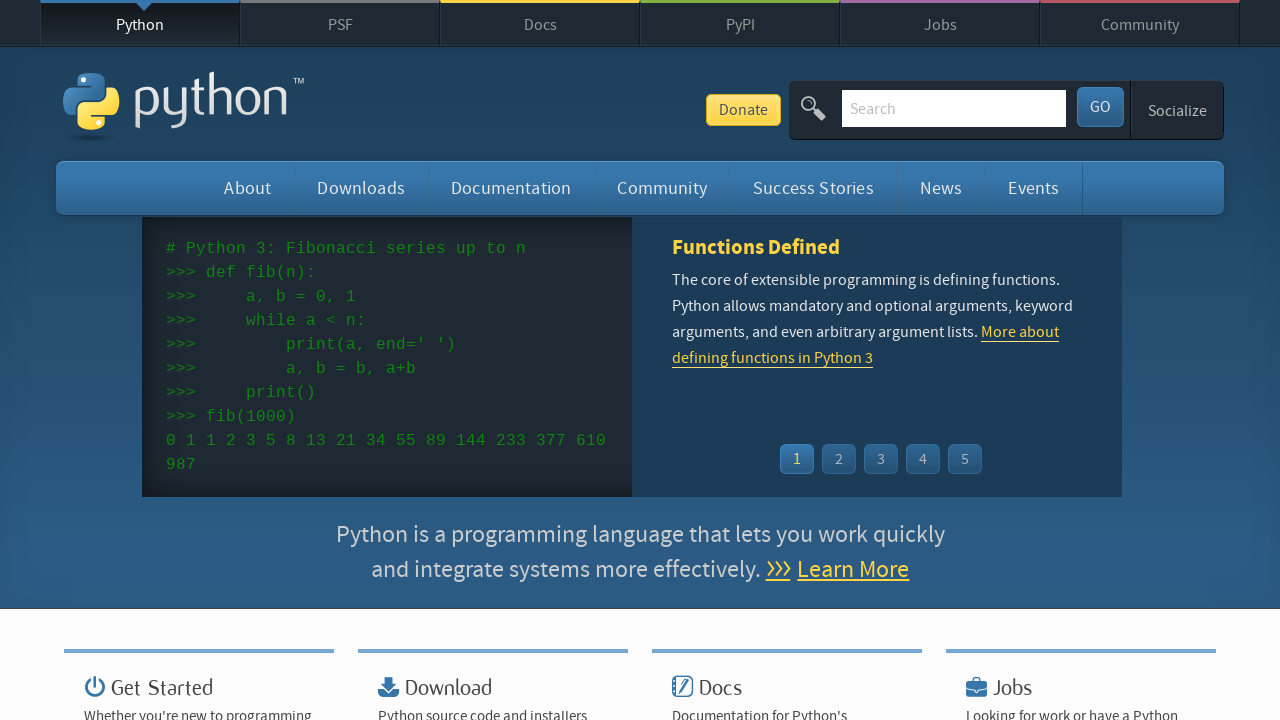

Filled search field with 'pycon' on input[name='q']
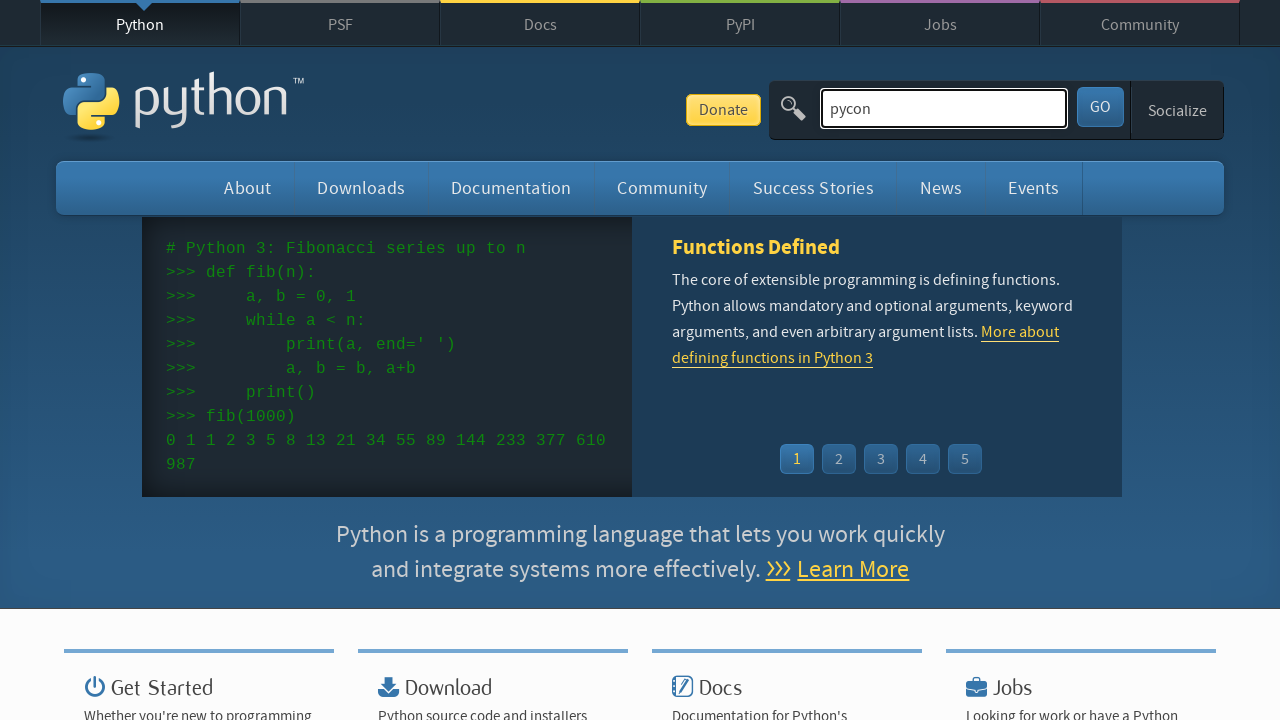

Pressed Enter to submit search on input[name='q']
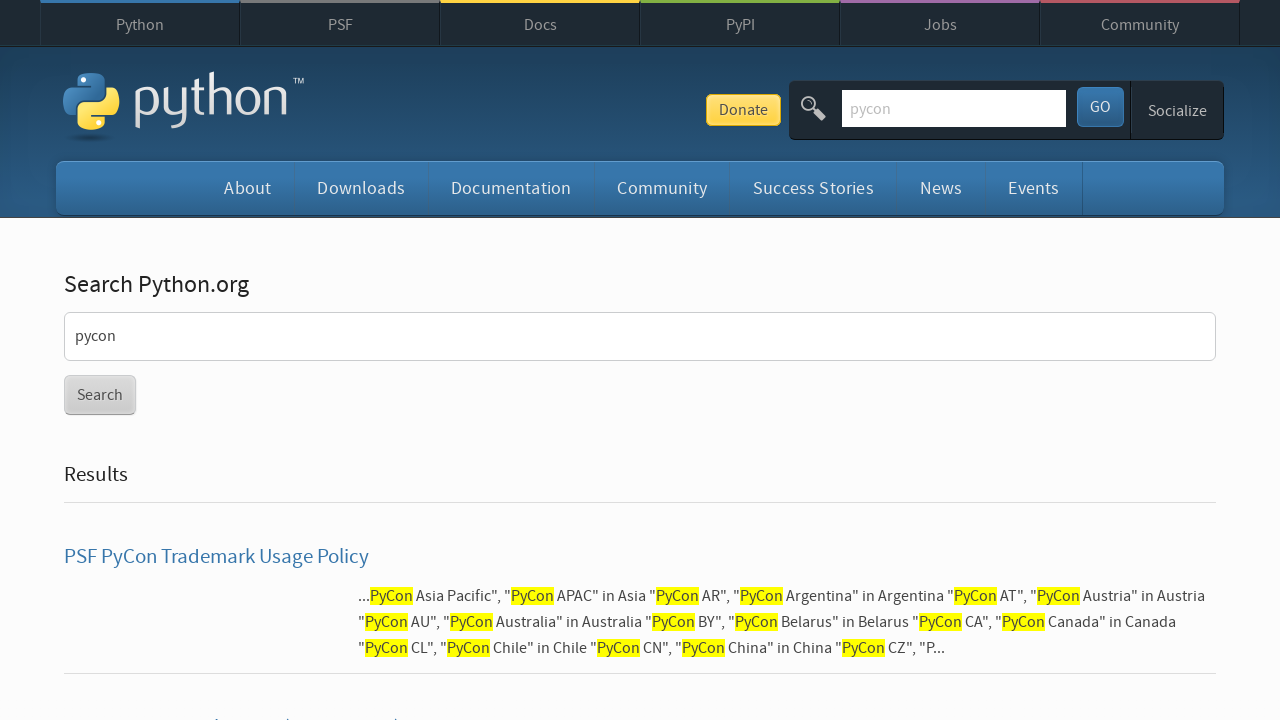

Waited for network idle to load search results
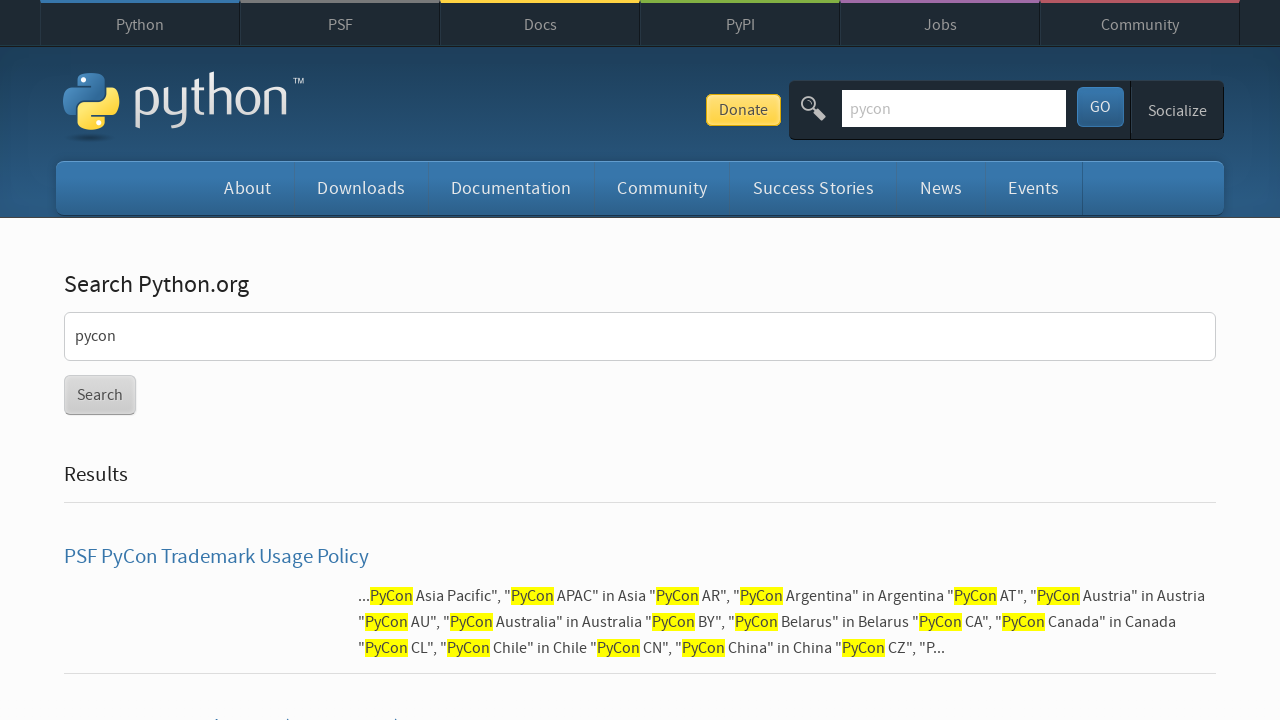

Verified search results were returned (no 'No results found' message)
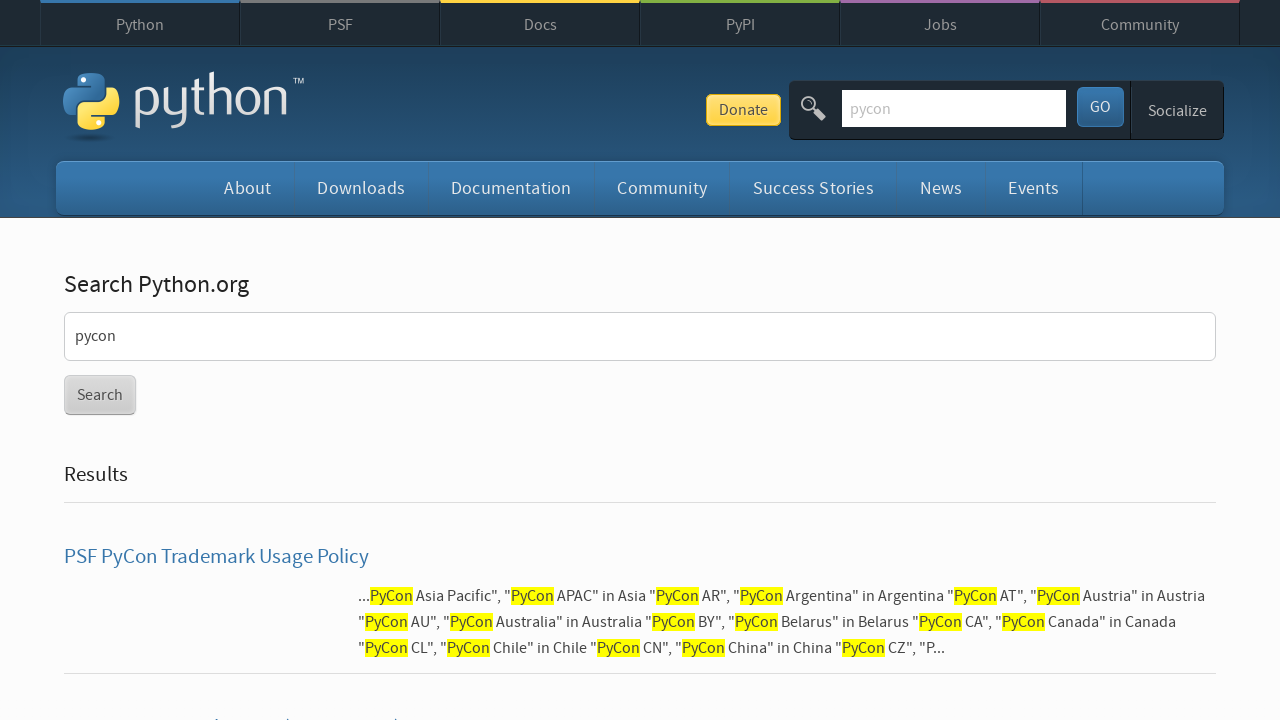

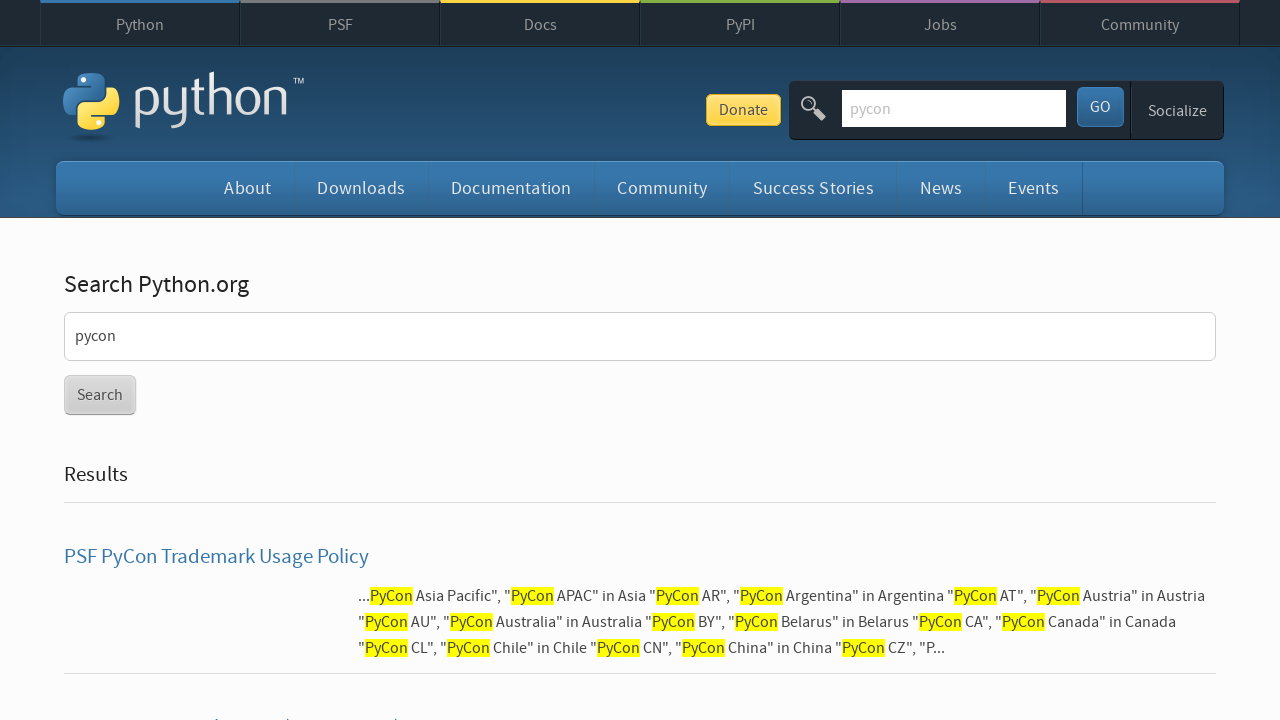